Navigates to a login practice page and creates a browser context. The test only loads the page without performing any actions.

Starting URL: https://rahulshettyacademy.com/loginpagePractise/

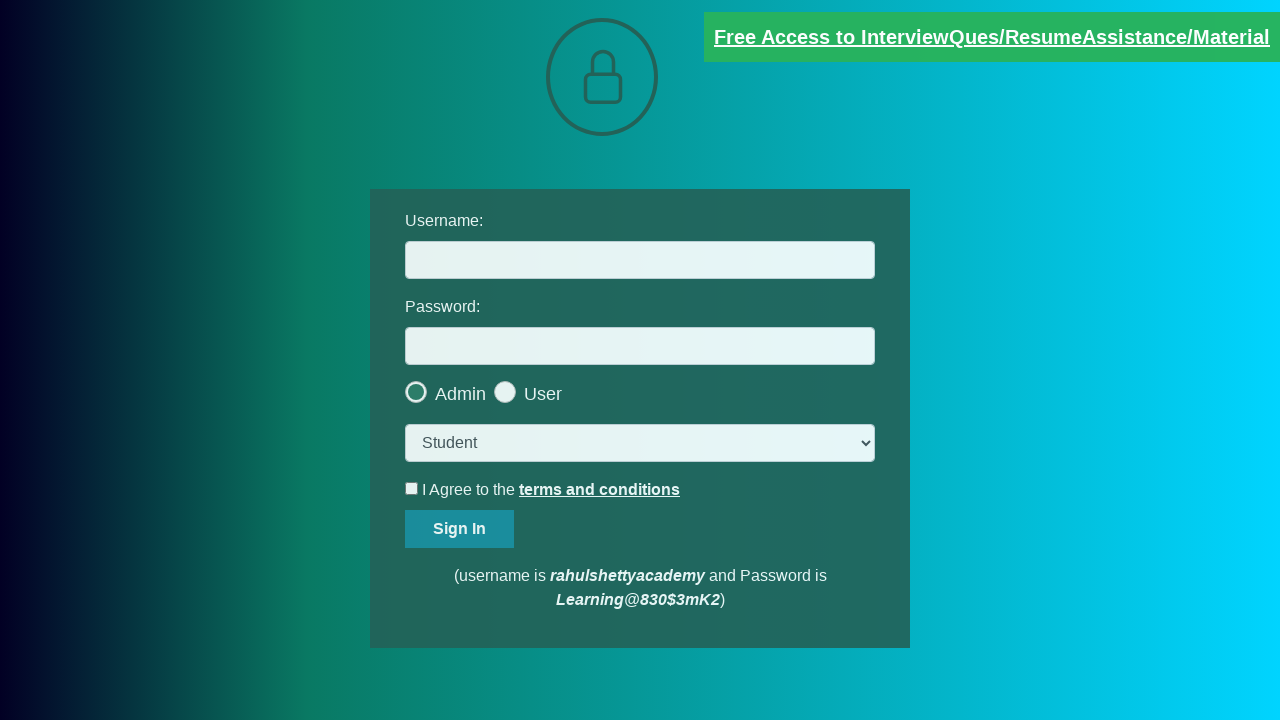

Page loaded and DOM content is ready
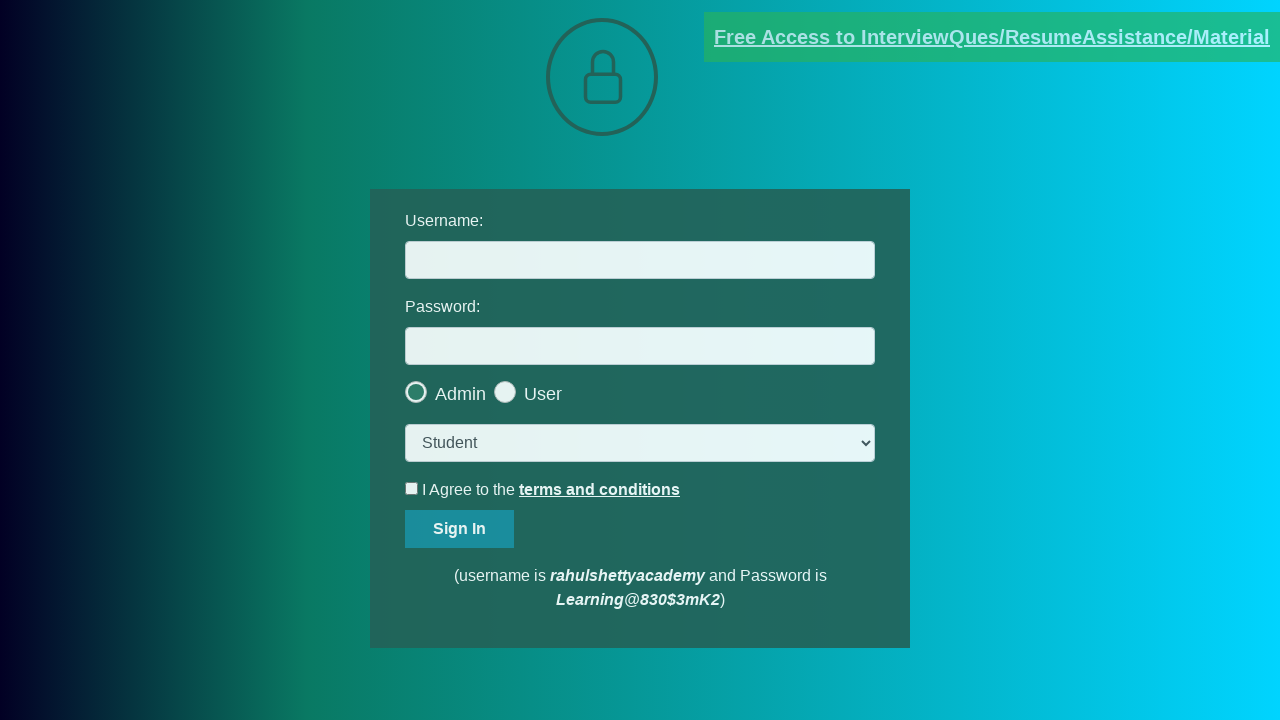

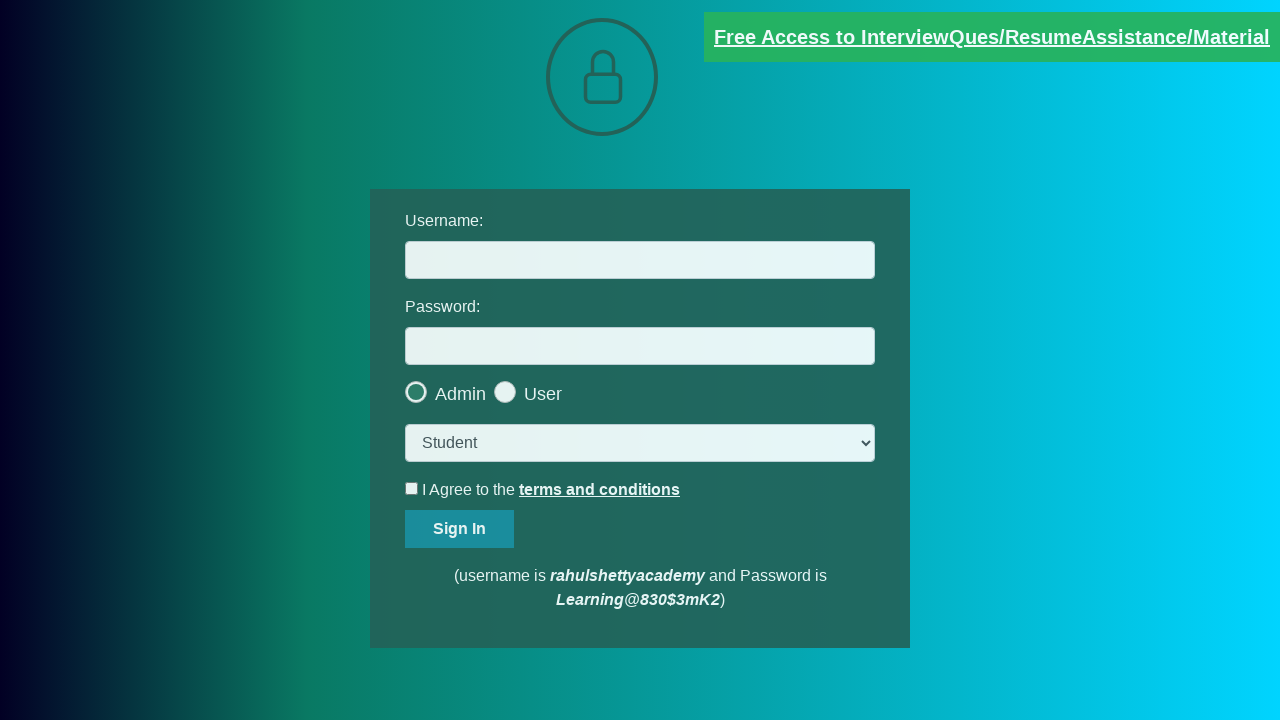